Tests an e-commerce grocery site by searching for products containing "ca", adding items to cart, iterating through products to add specific items like Cashews, and verifying the site logo text.

Starting URL: https://rahulshettyacademy.com/seleniumPractise/#/

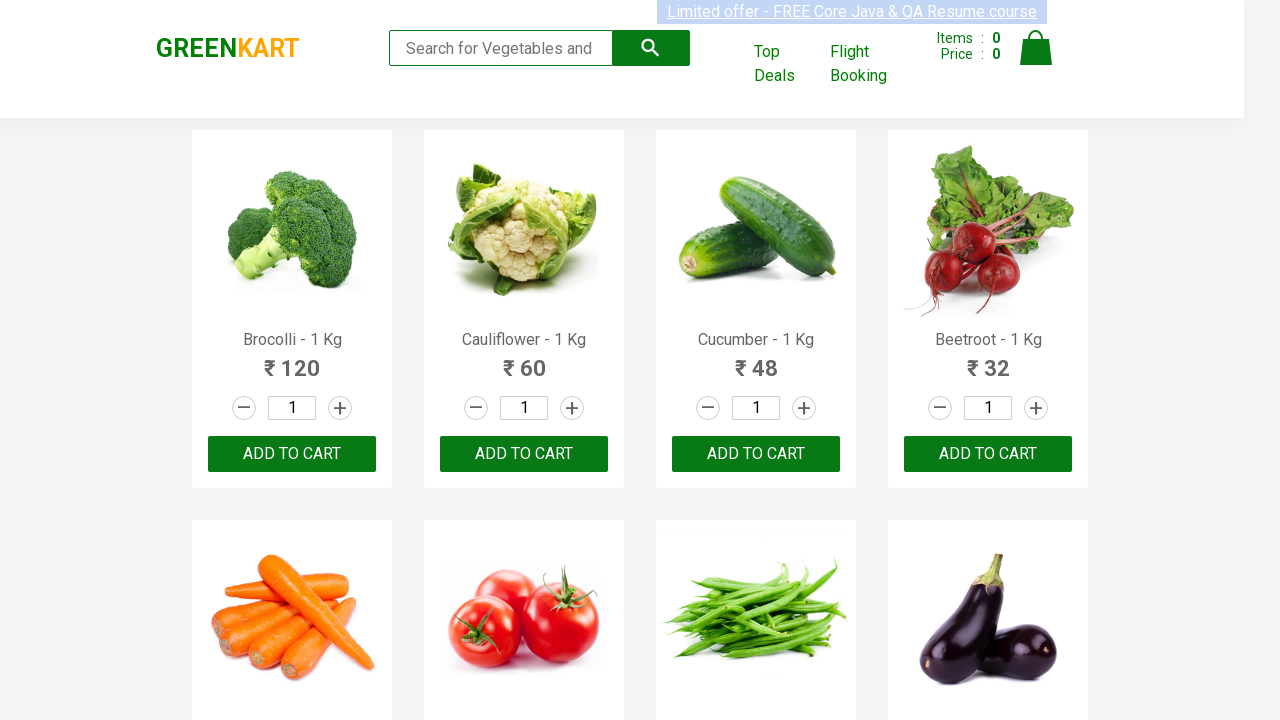

Filled search box with 'ca' on .search-keyword
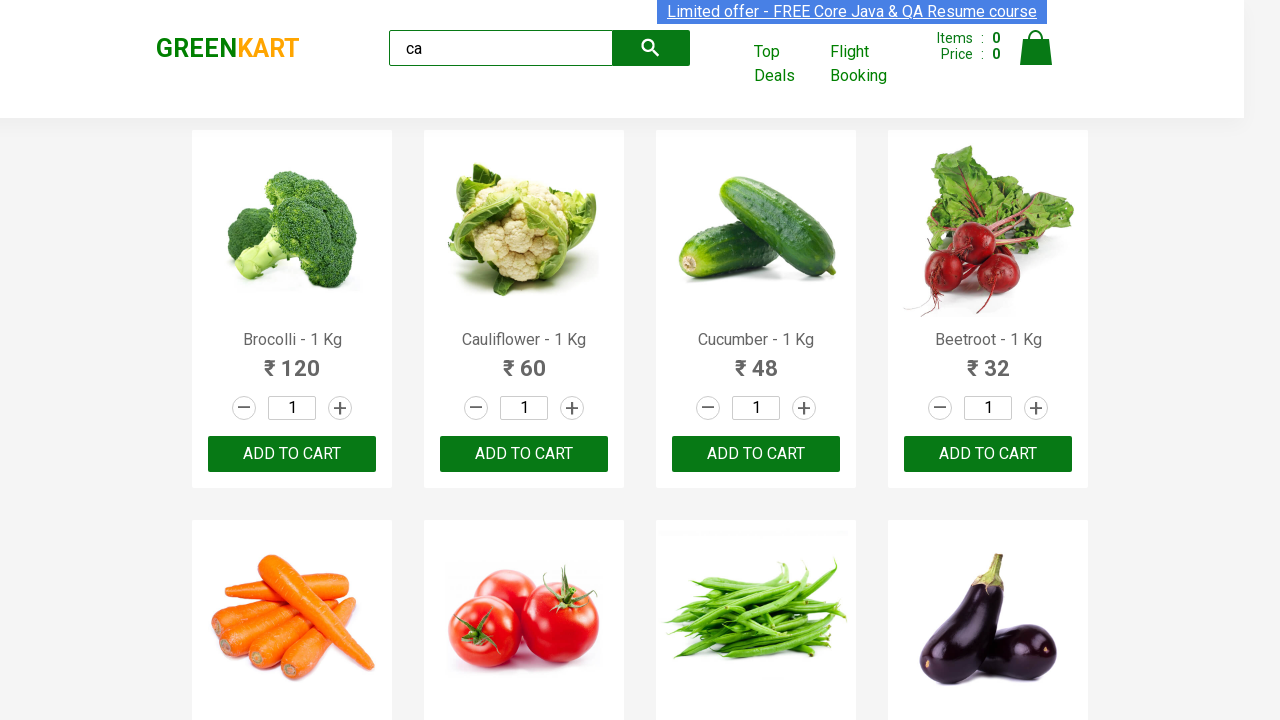

Waited 2000ms for search results to load
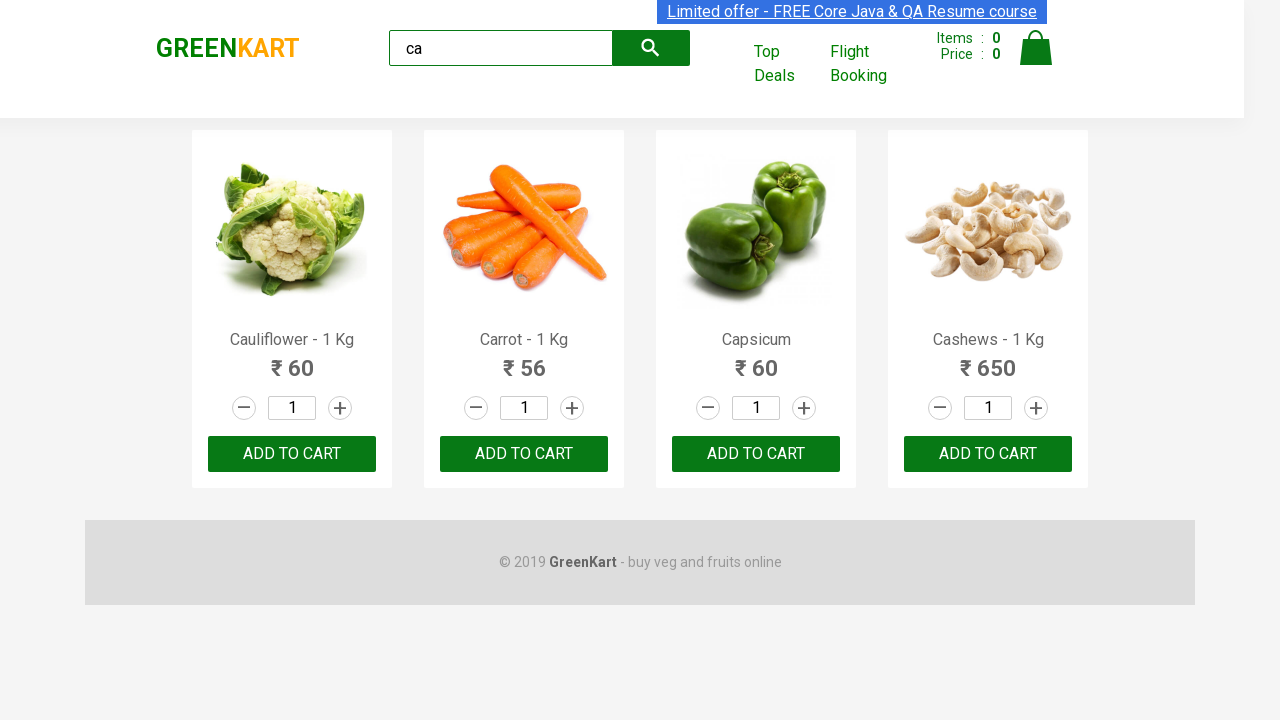

Waited for product elements to be visible
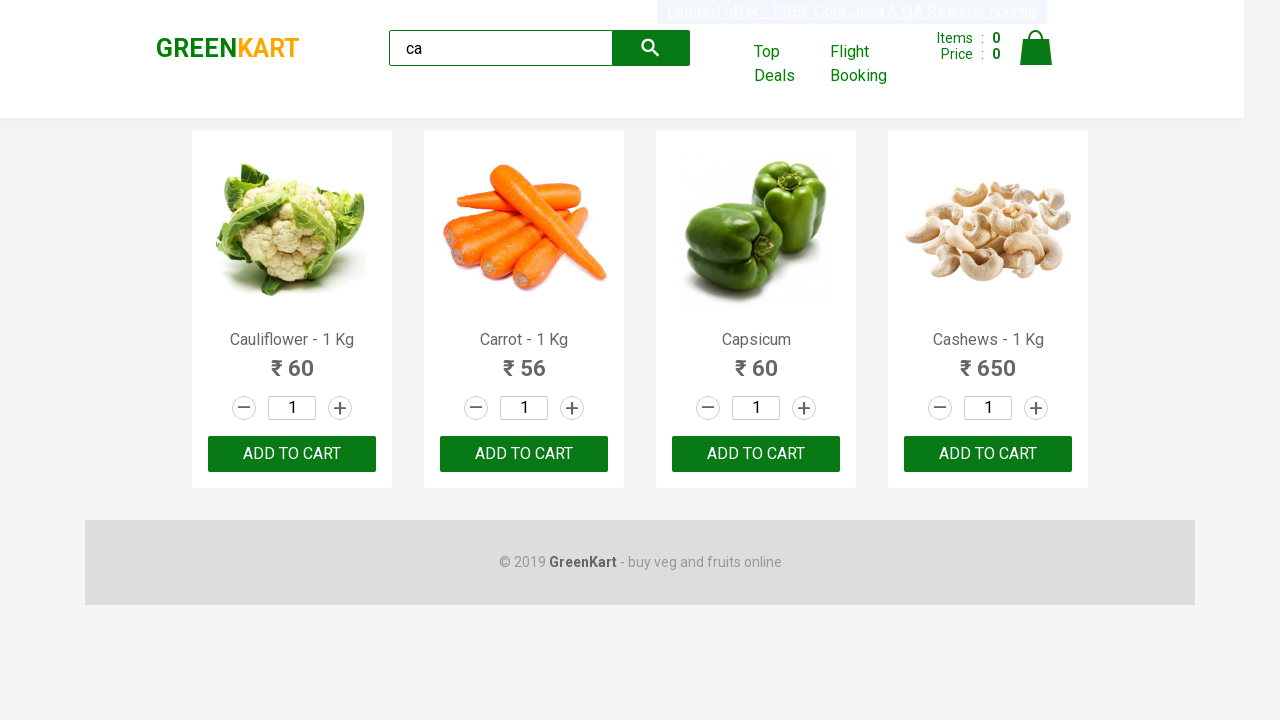

Verified 4 products are displayed
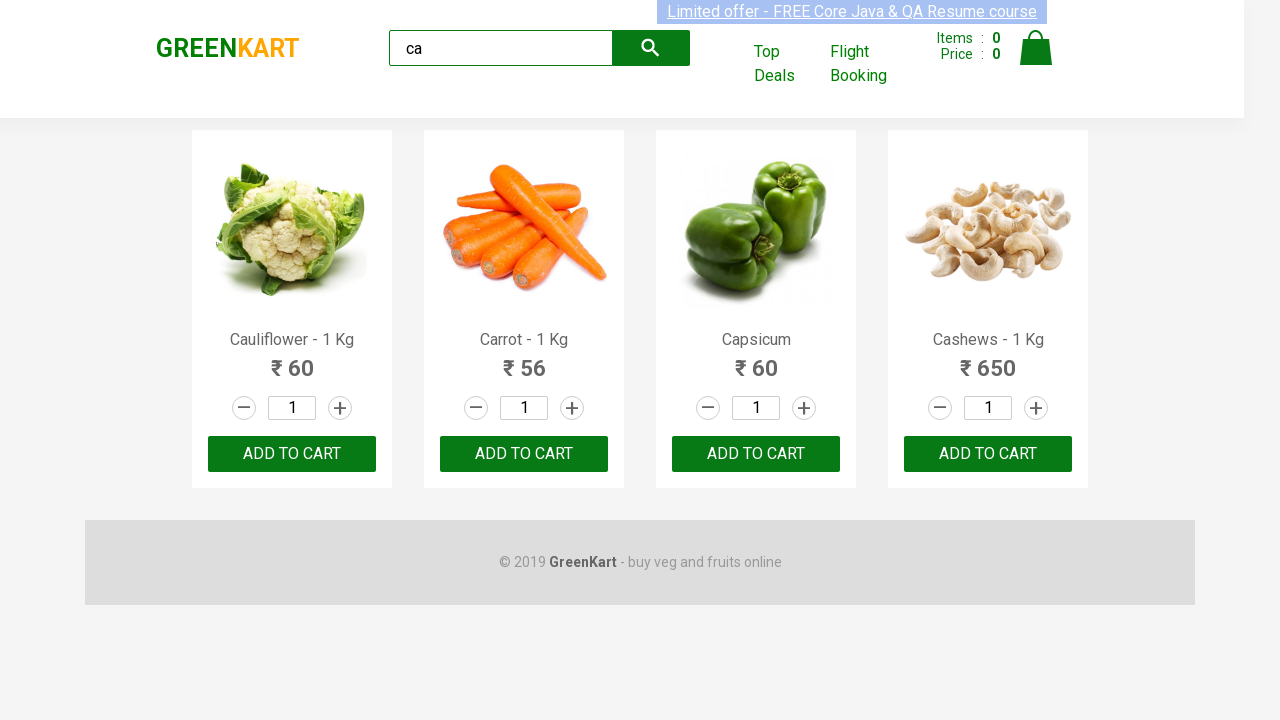

Clicked ADD TO CART button on 3rd product using nth-child selector at (756, 454) on :nth-child(3) > .product-action > button
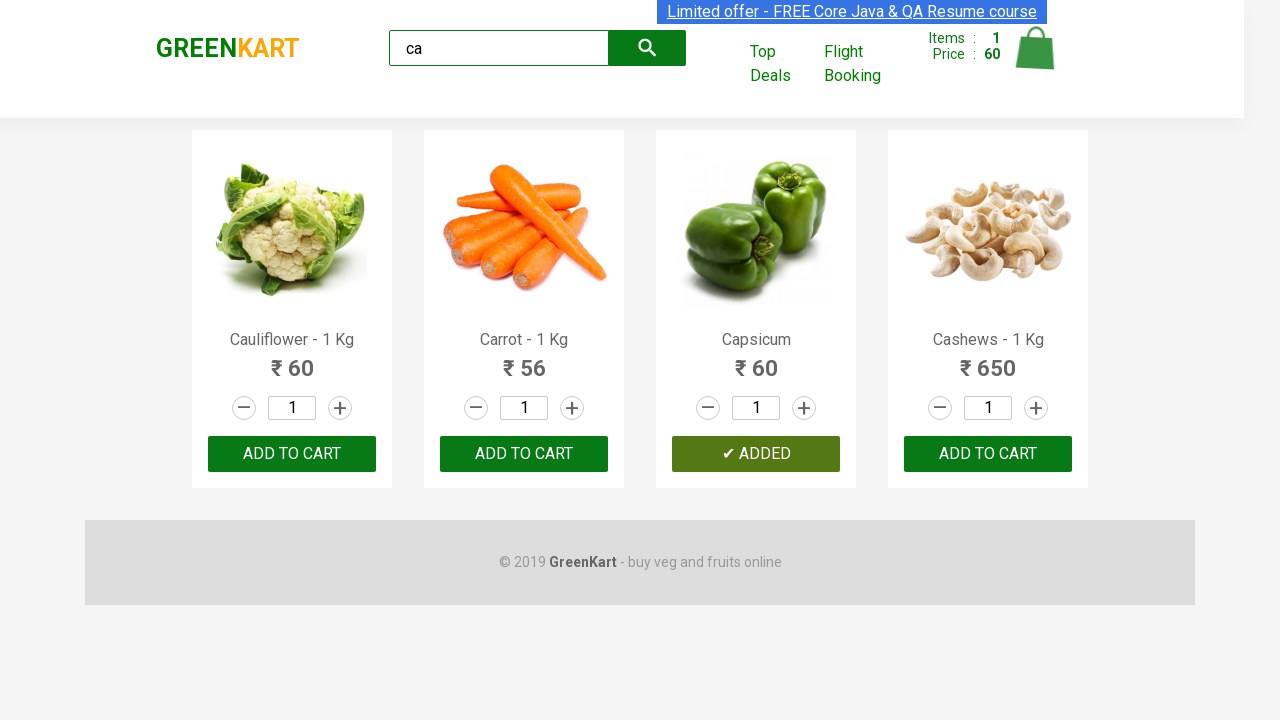

Clicked ADD TO CART button on 3rd product (index 2) at (756, 454) on .products .product >> nth=2 >> button:has-text("ADD TO CART")
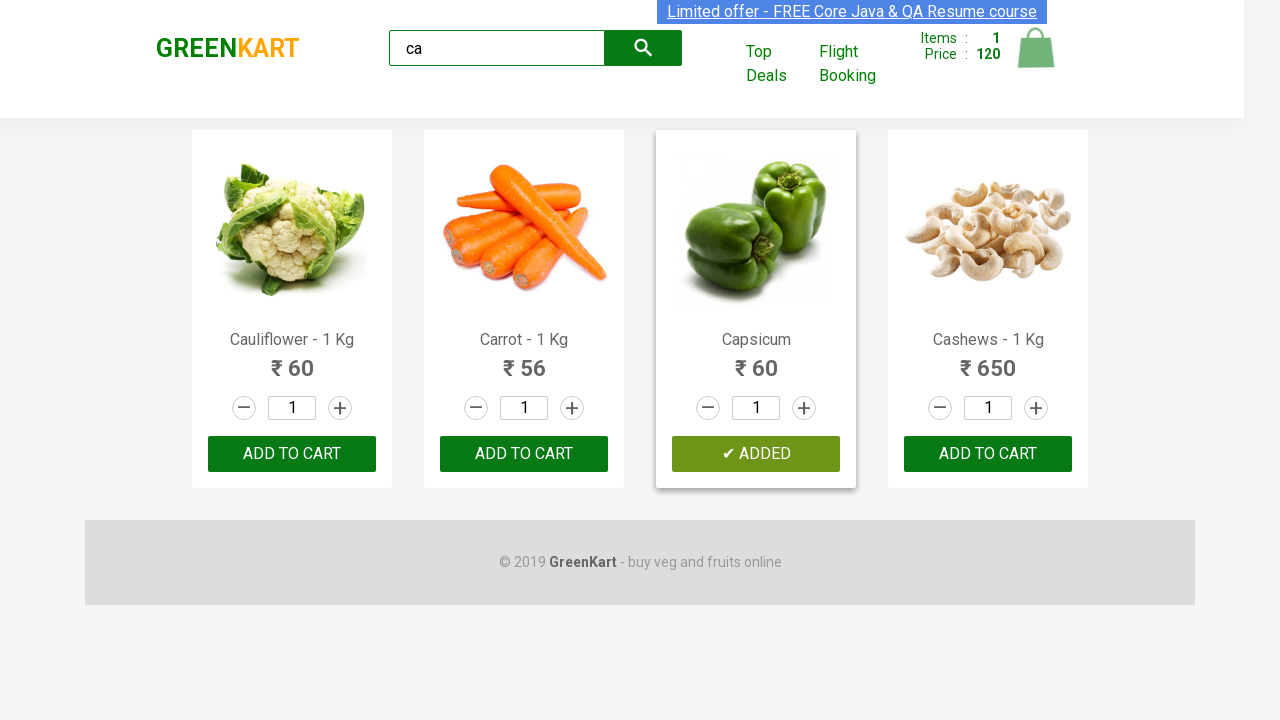

Retrieved product name from index 0: Cauliflower - 1 Kg
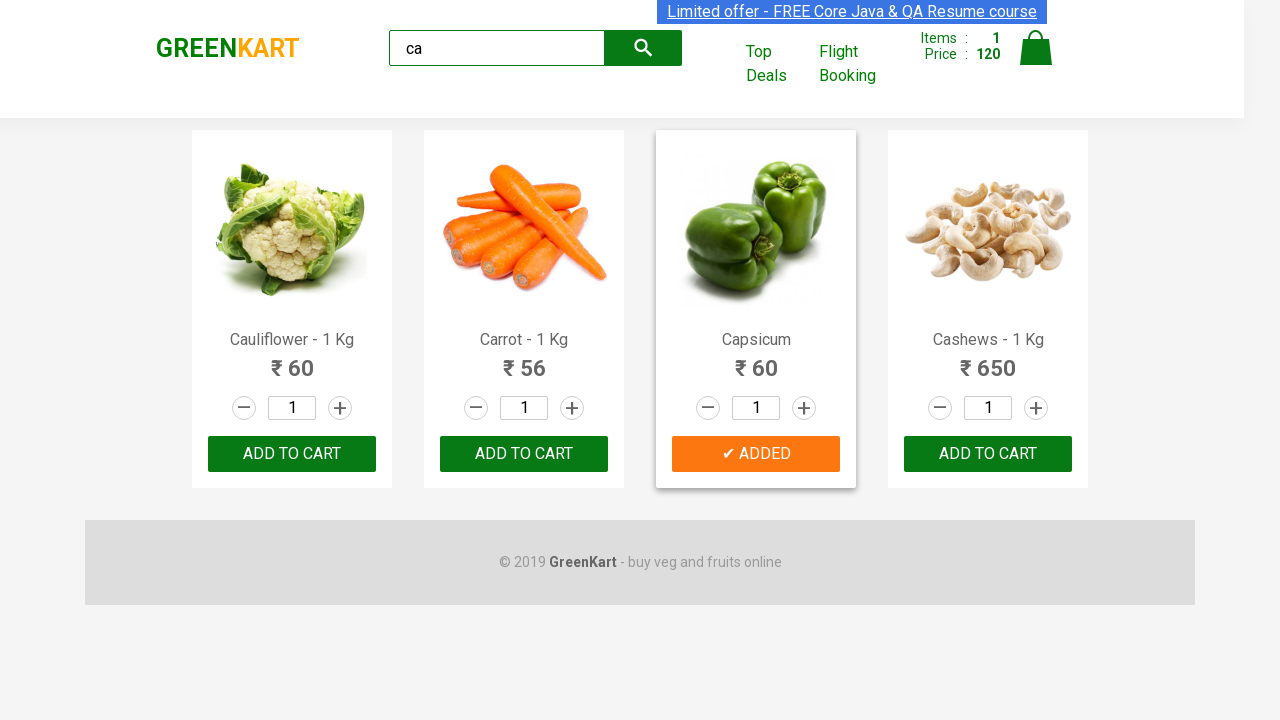

Retrieved product name from index 1: Carrot - 1 Kg
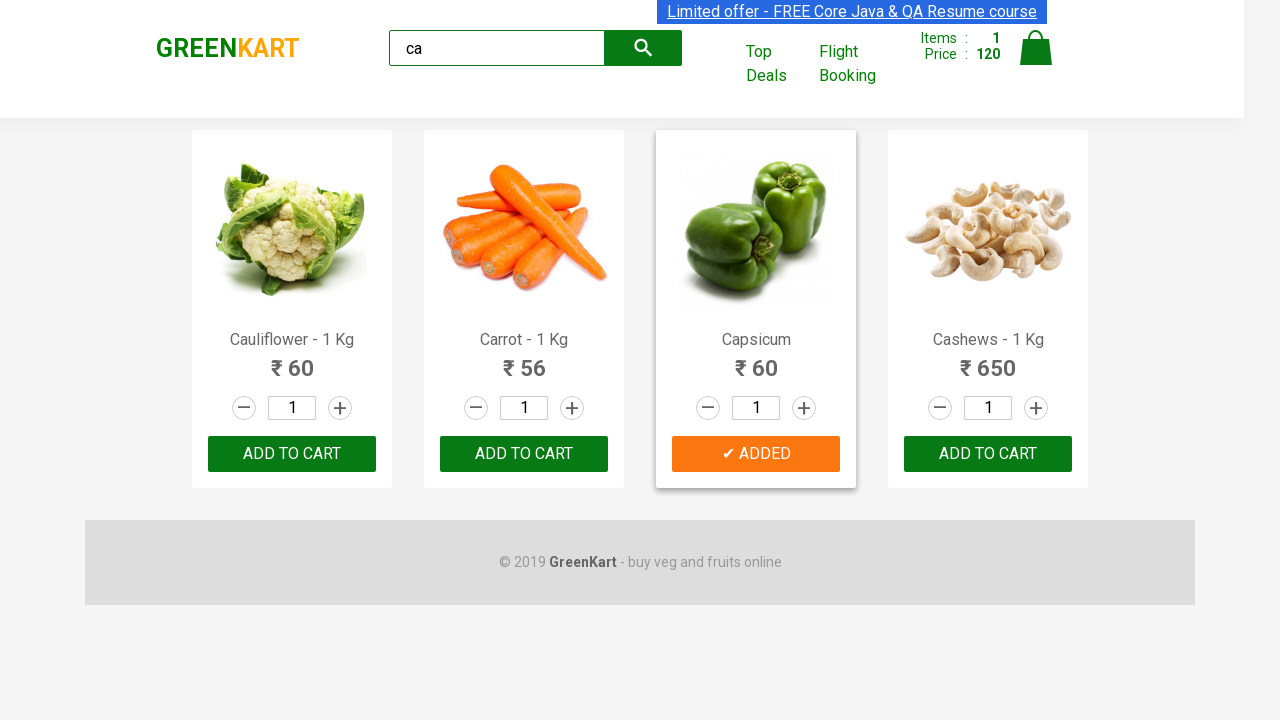

Retrieved product name from index 2: Capsicum
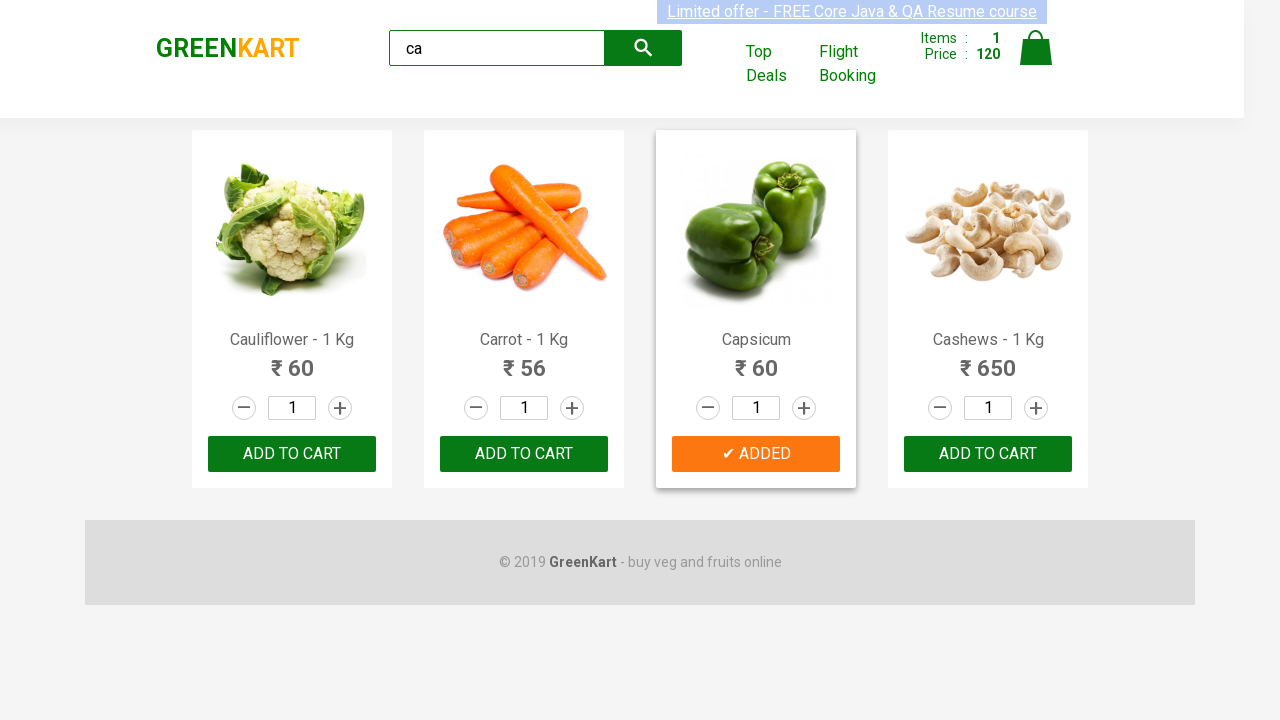

Retrieved product name from index 3: Cashews - 1 Kg
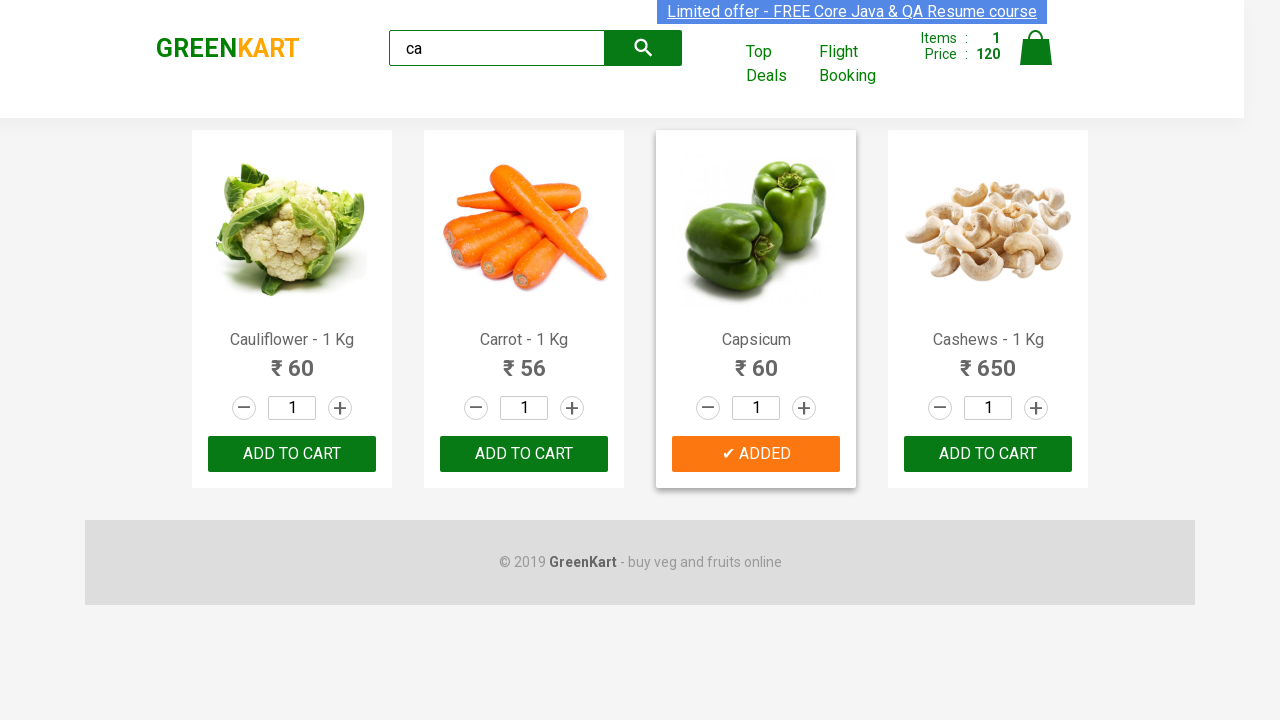

Found Cashews product at index 3 and clicked ADD TO CART button at (988, 454) on .products .product >> nth=3 >> button
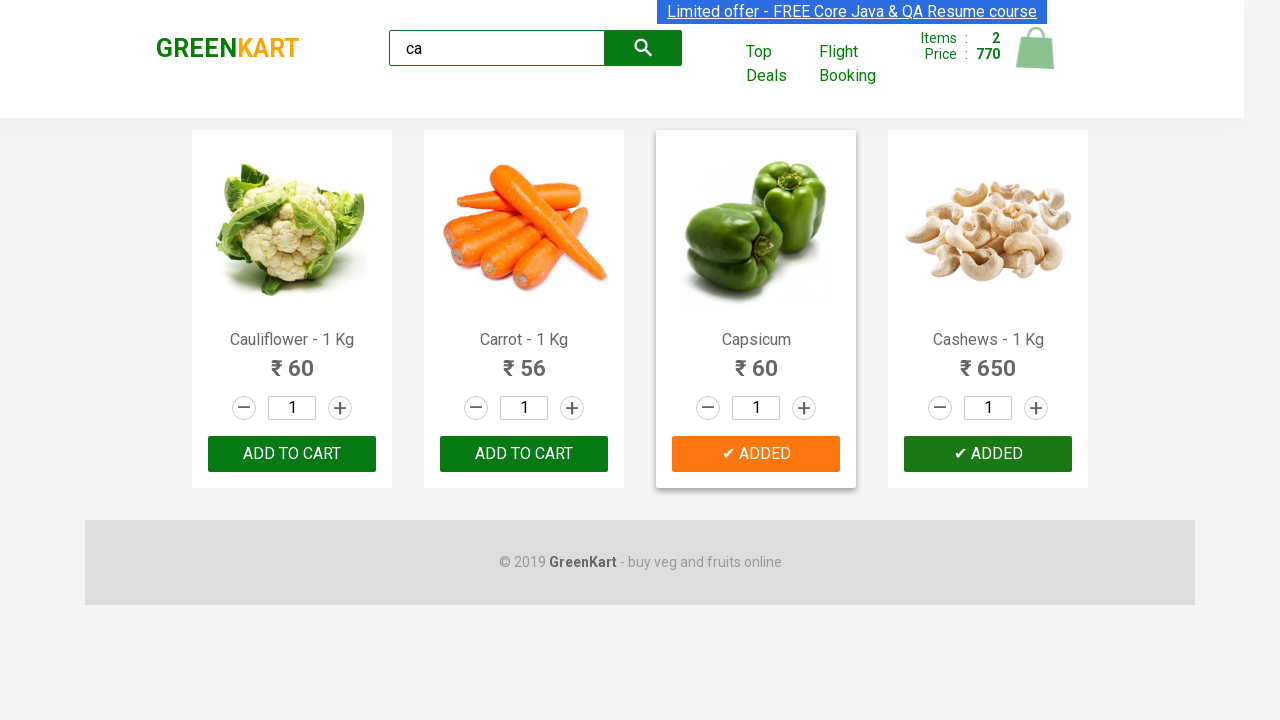

Verified site logo text is 'GREENKART'
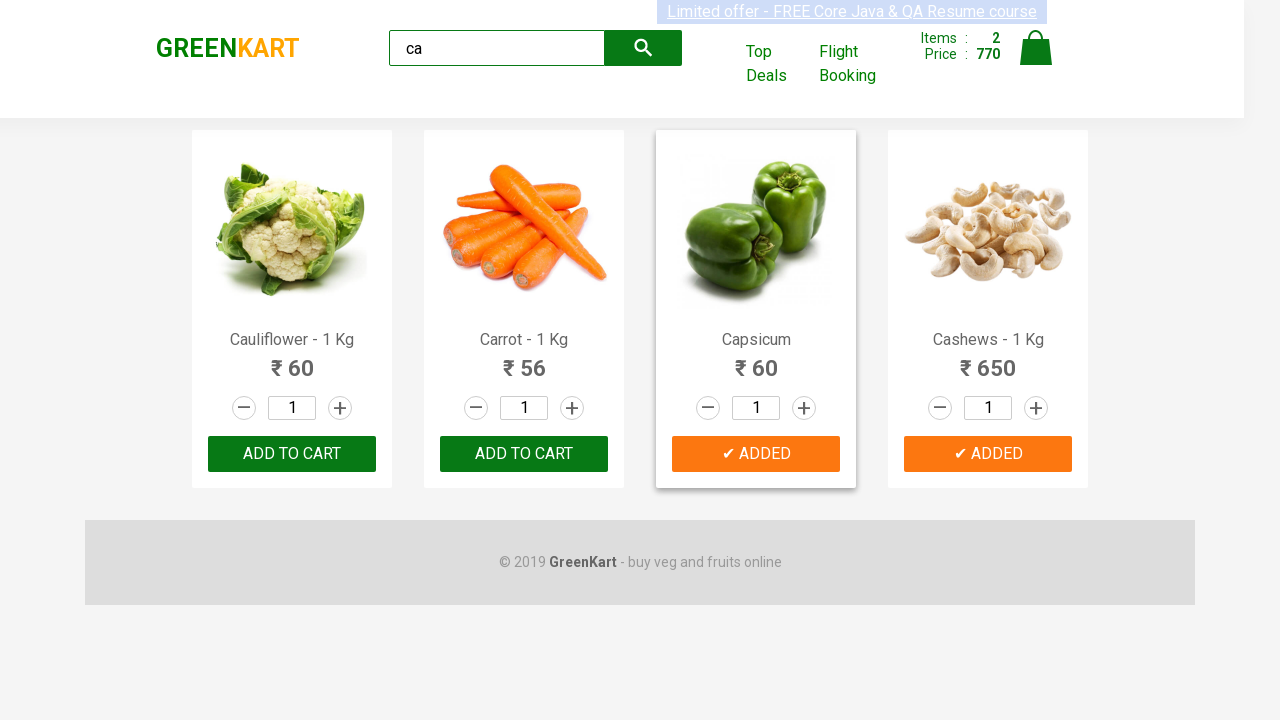

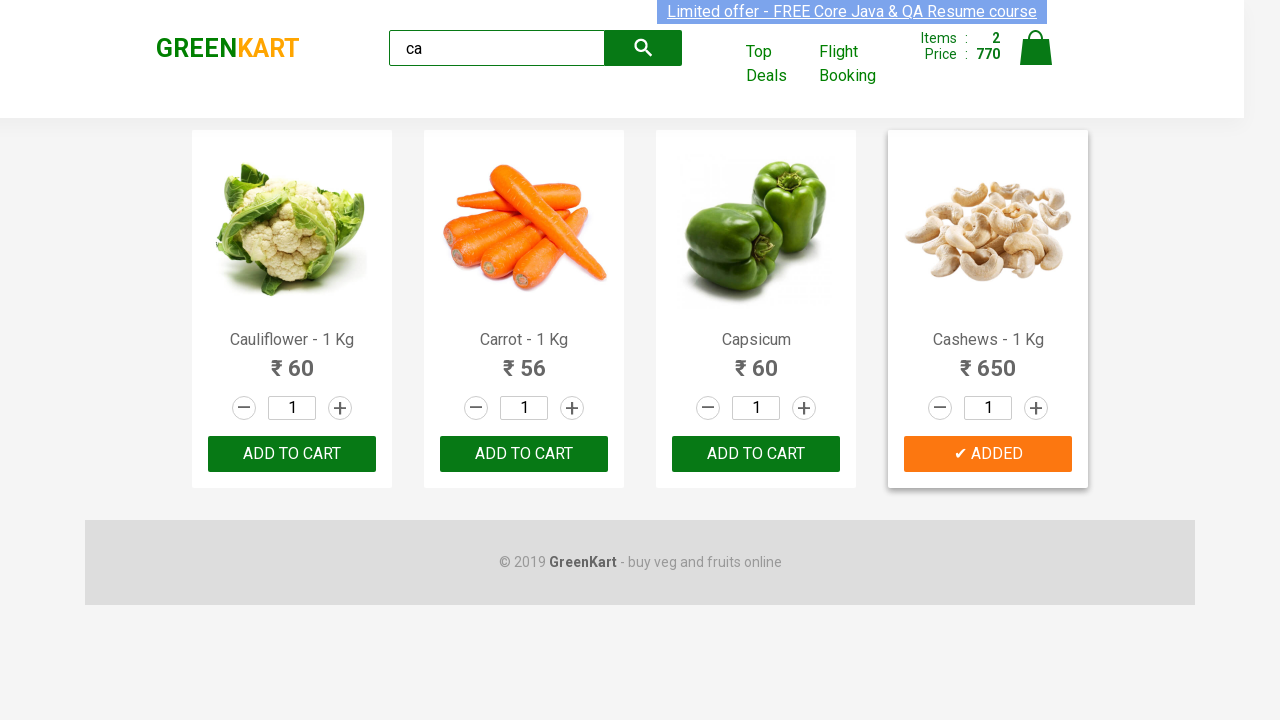